Tests JavaScript prompt alert by clicking the prompt button, entering text into the alert, accepting it, and verifying the entered text is displayed on the page

Starting URL: http://practice.cydeo.com/javascript_alerts

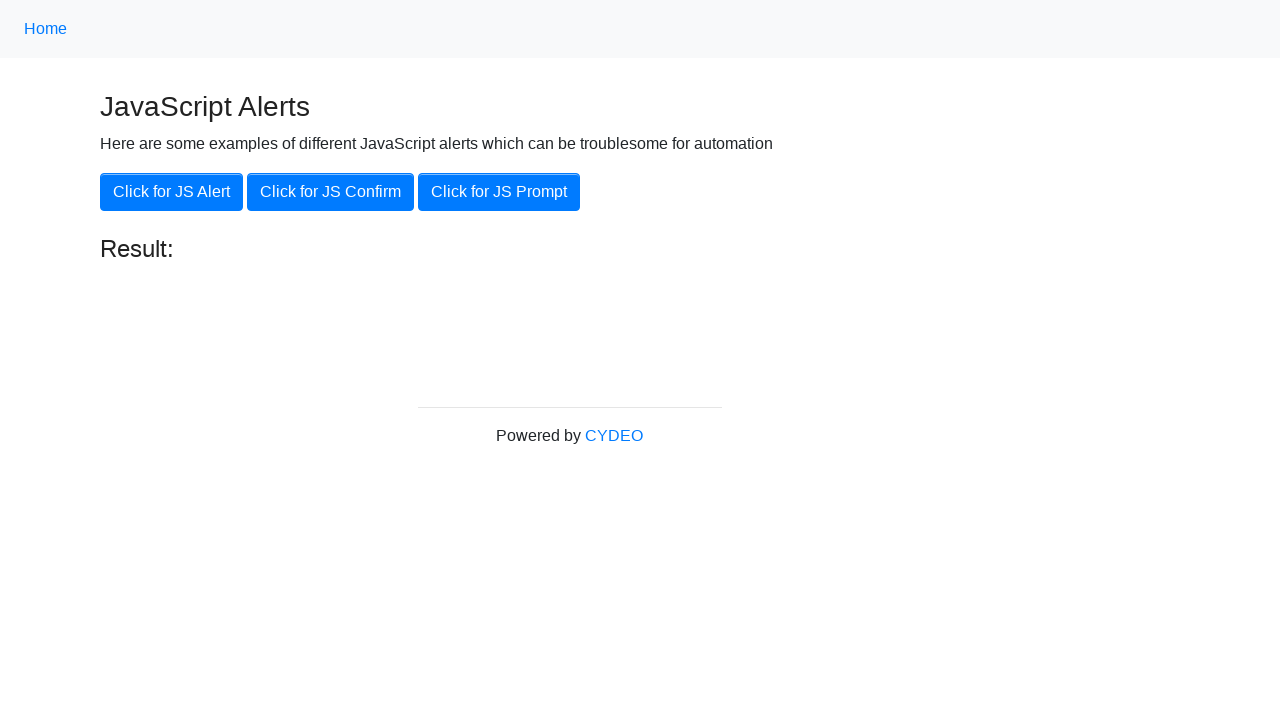

Clicked the JavaScript Prompt button at (499, 192) on xpath=//button[.='Click for JS Prompt']
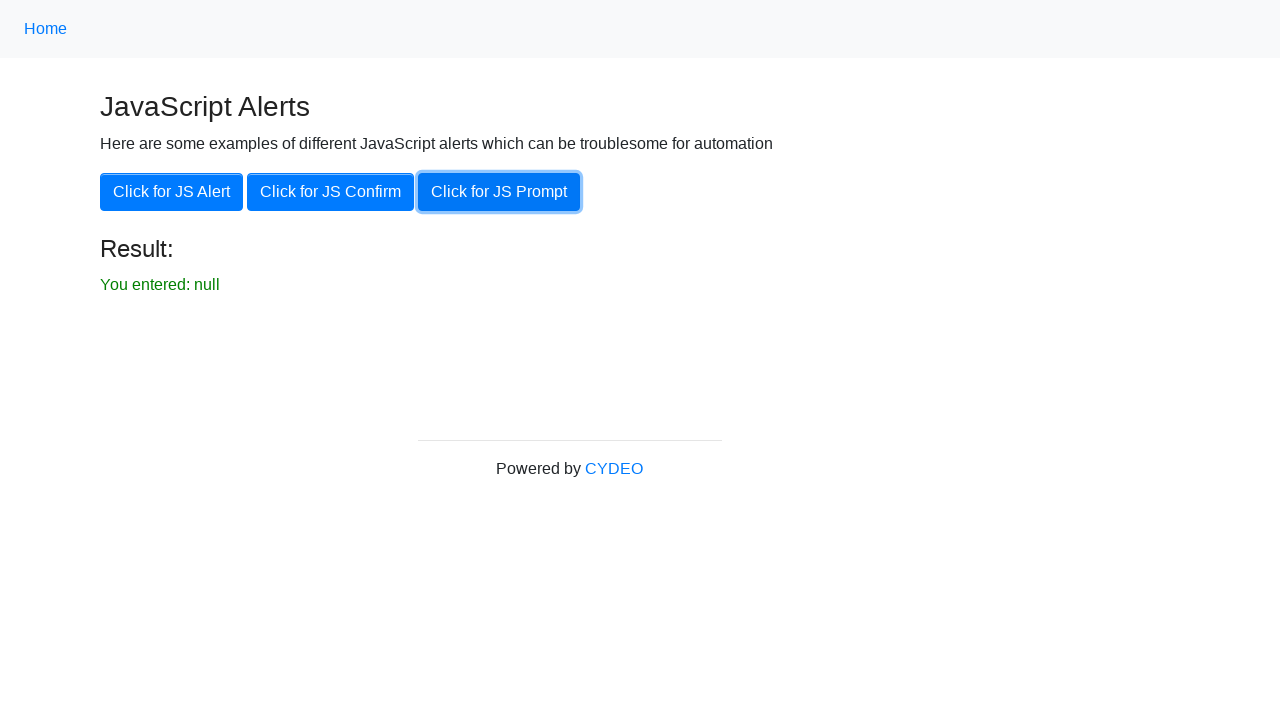

Set up dialog handler to accept prompt with 'hello'
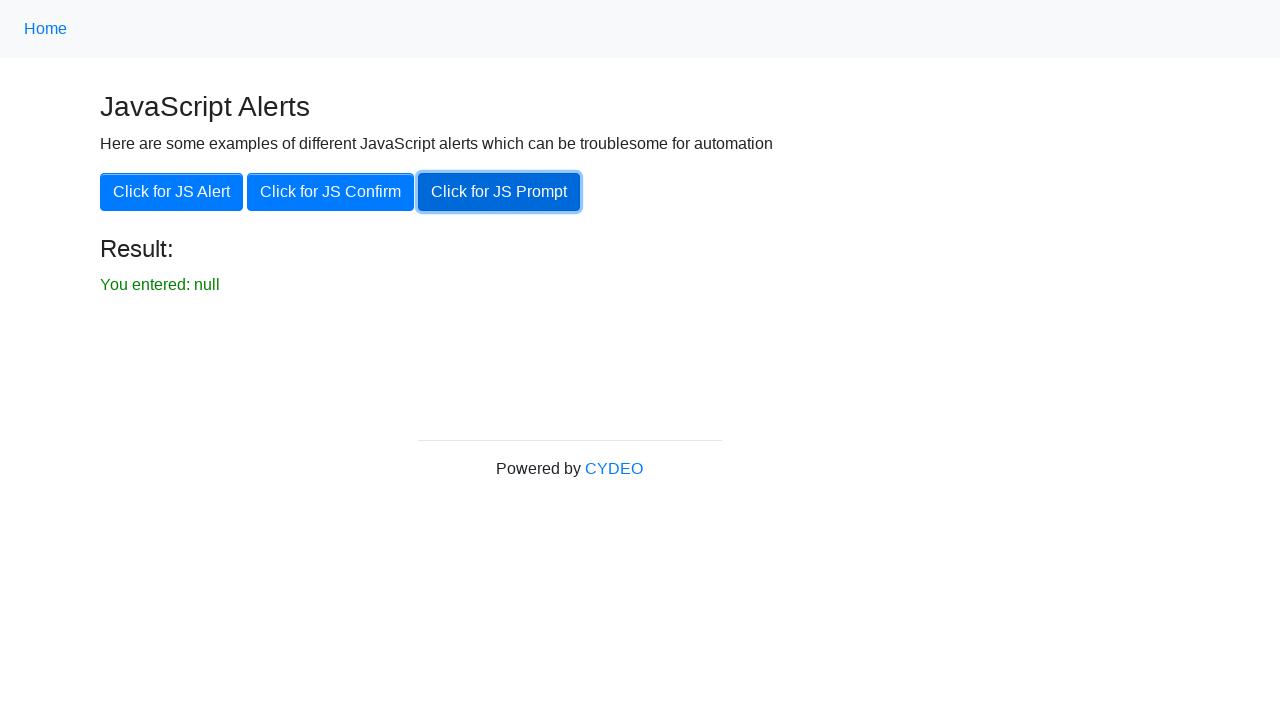

Clicked the JavaScript Prompt button to trigger alert at (499, 192) on xpath=//button[.='Click for JS Prompt']
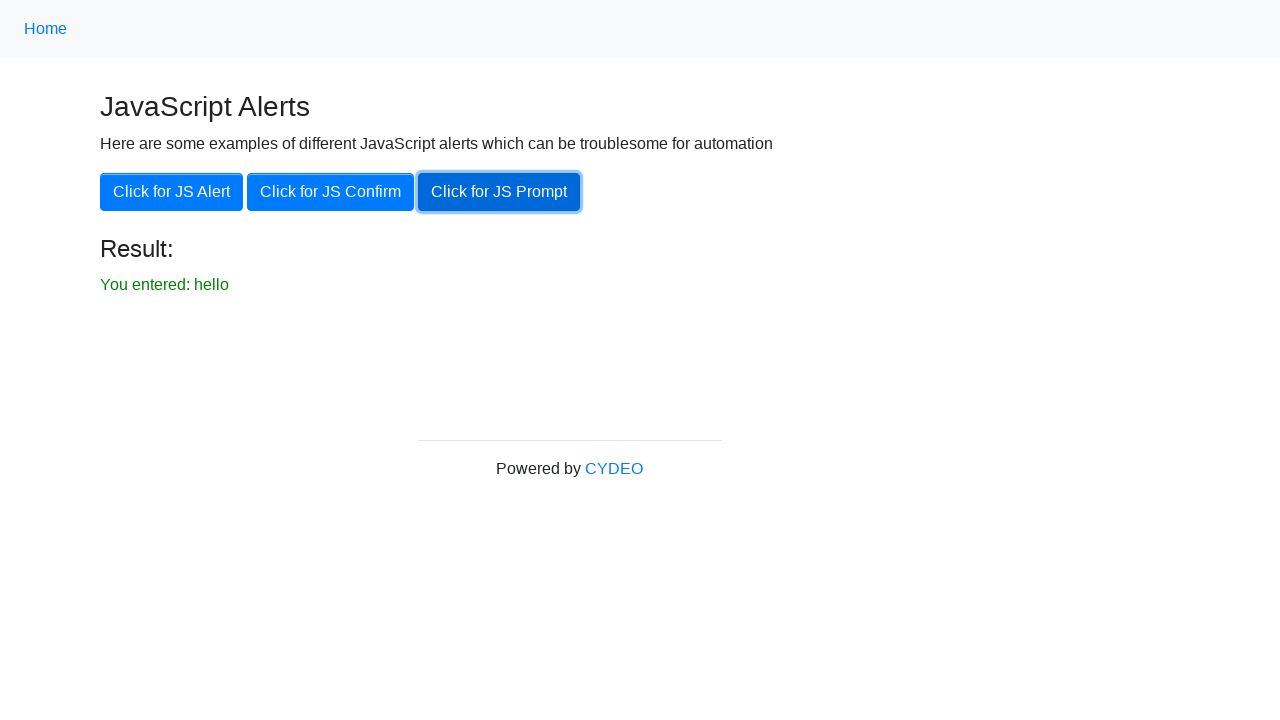

Waited for result element showing entered text
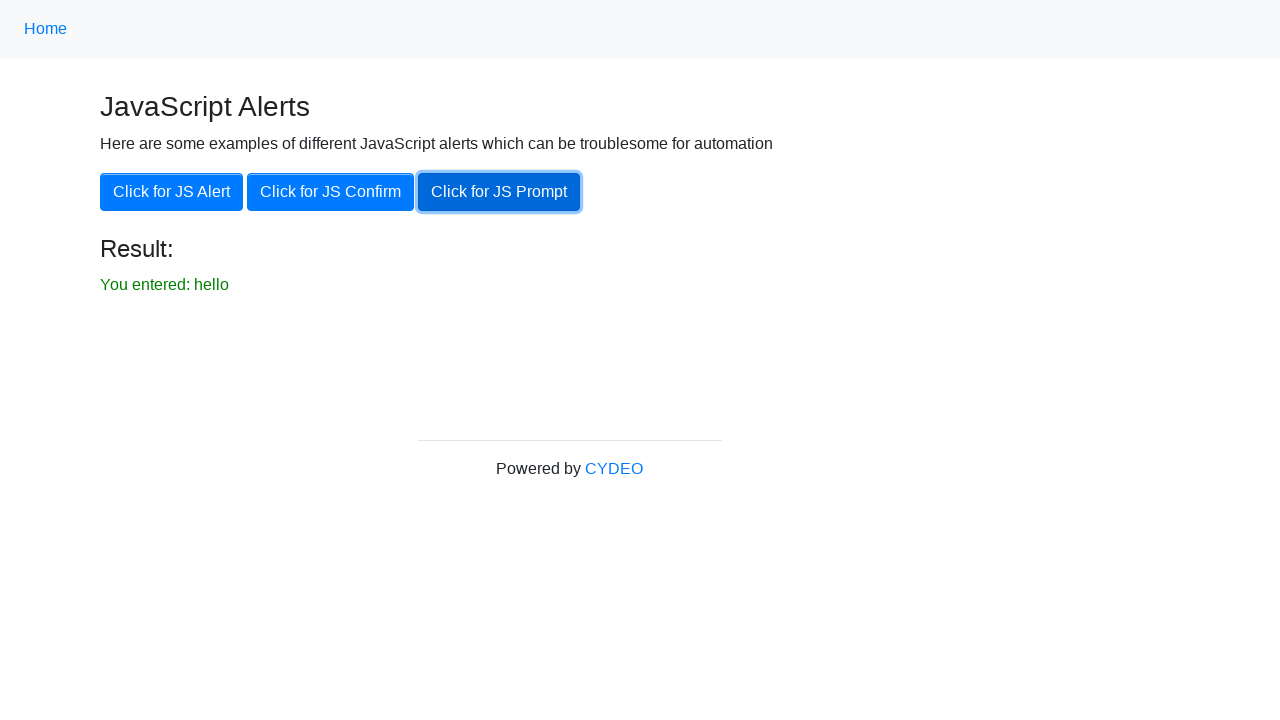

Verified result text matches 'You entered: hello'
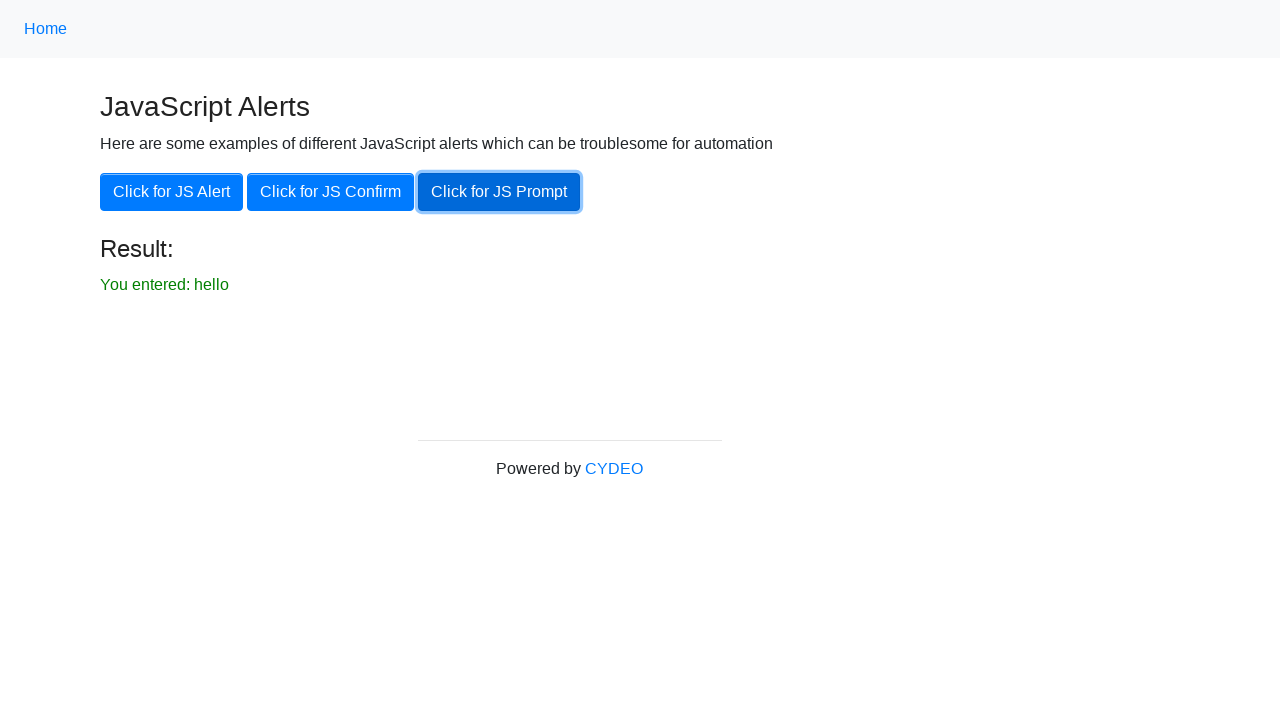

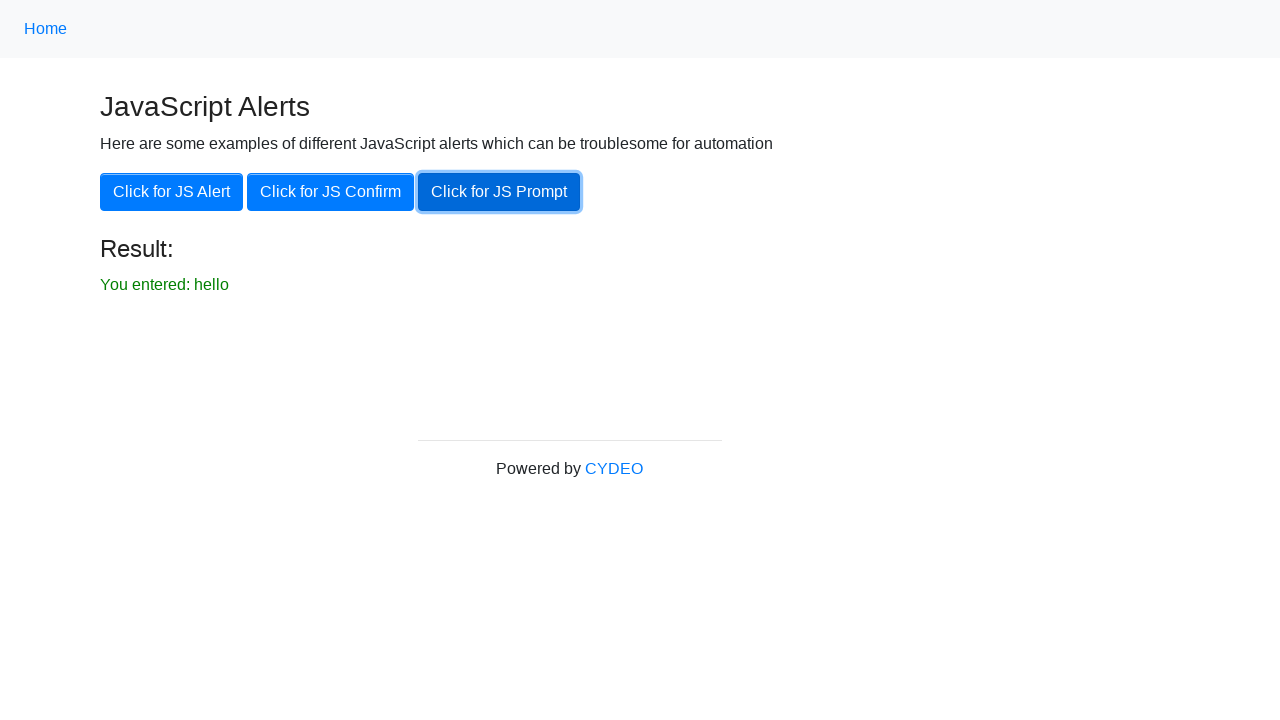